Tests filtering to show all todo items regardless of completion status

Starting URL: https://demo.playwright.dev/todomvc

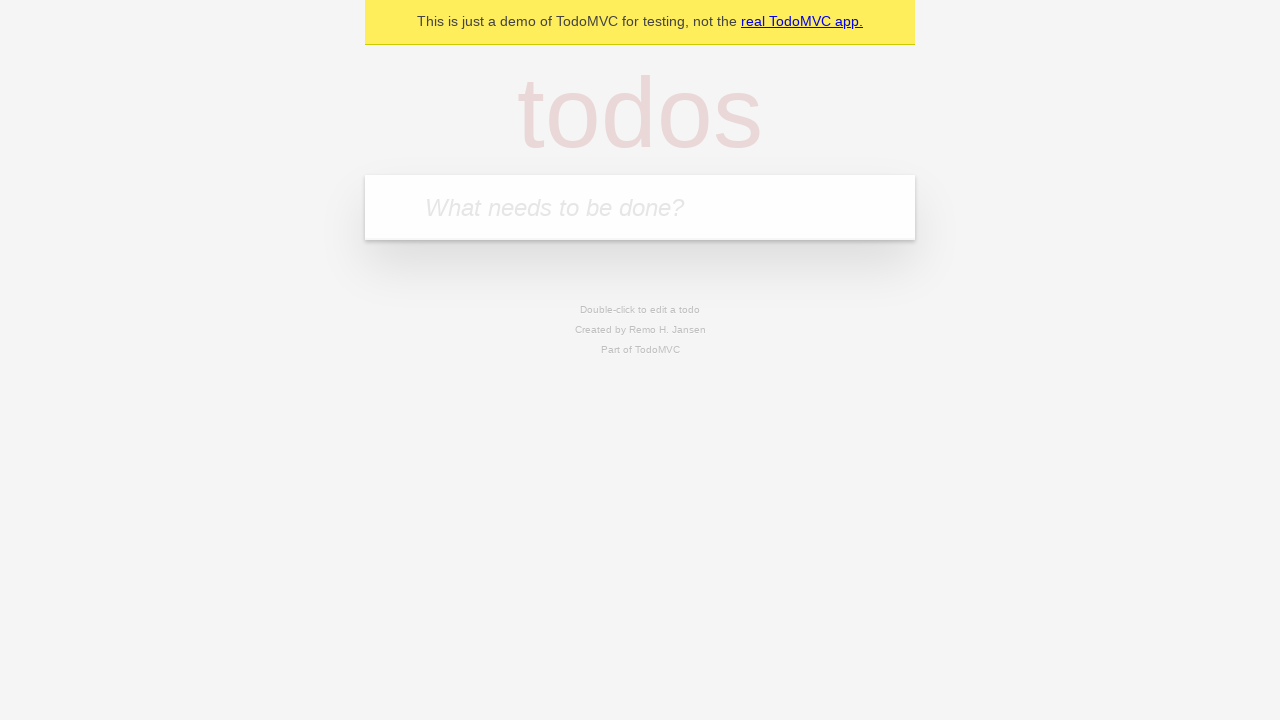

Filled todo input with 'buy some cheese' on internal:attr=[placeholder="What needs to be done?"i]
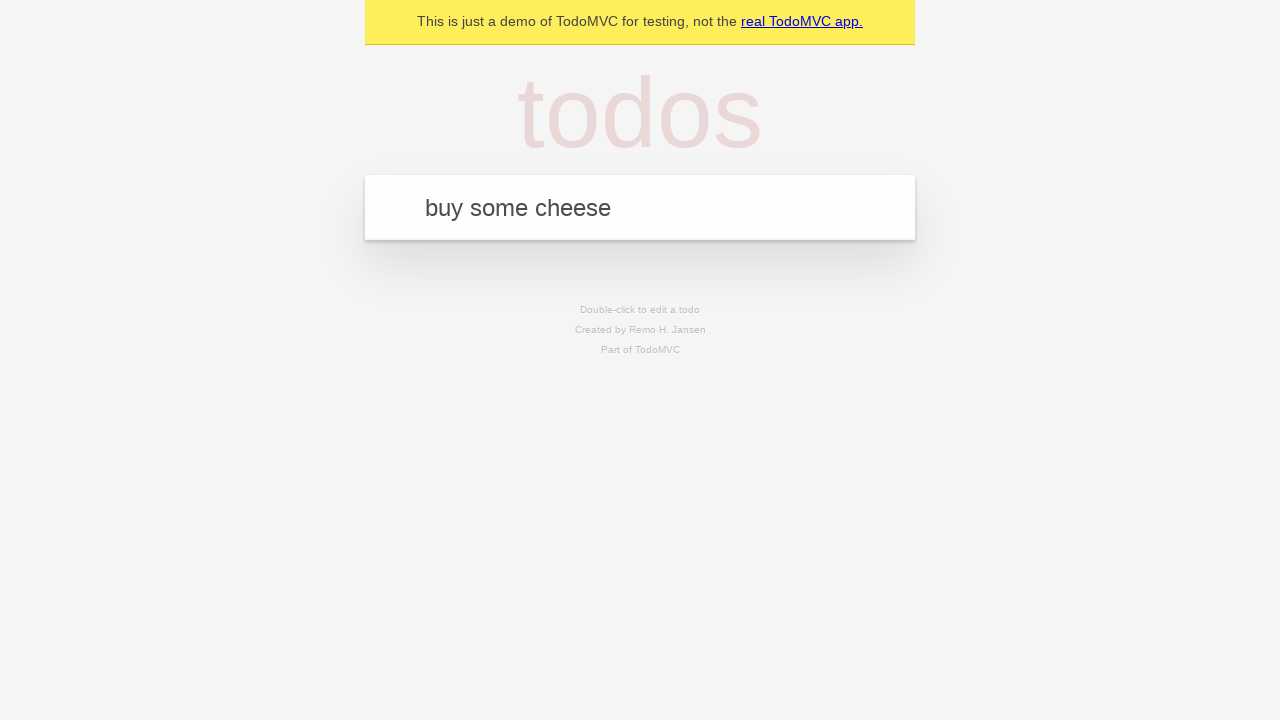

Pressed Enter to add first todo item on internal:attr=[placeholder="What needs to be done?"i]
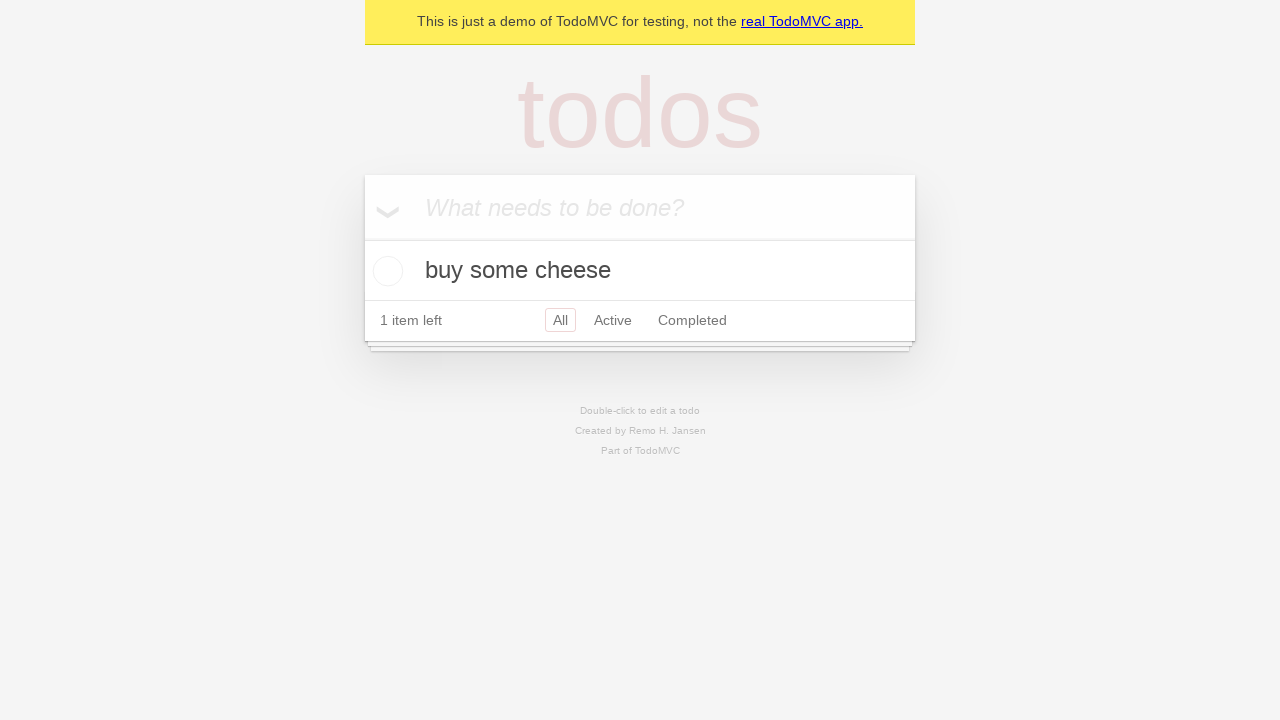

Filled todo input with 'feed the cat' on internal:attr=[placeholder="What needs to be done?"i]
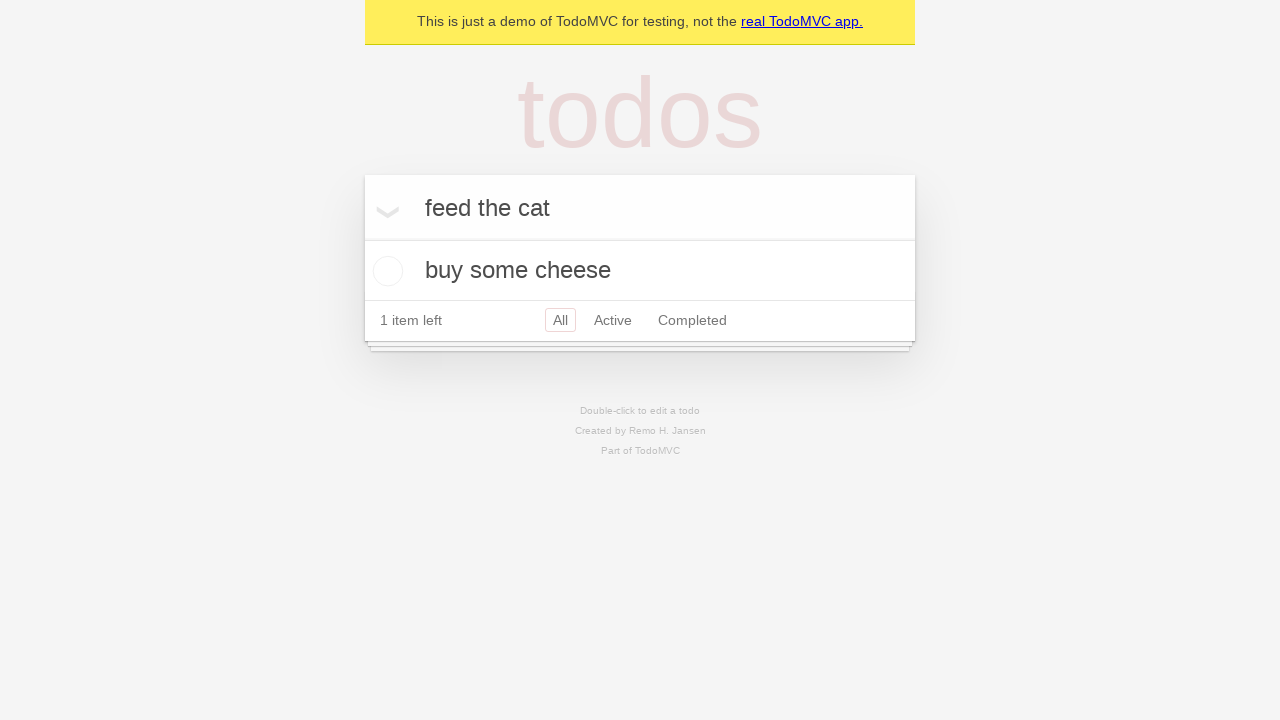

Pressed Enter to add second todo item on internal:attr=[placeholder="What needs to be done?"i]
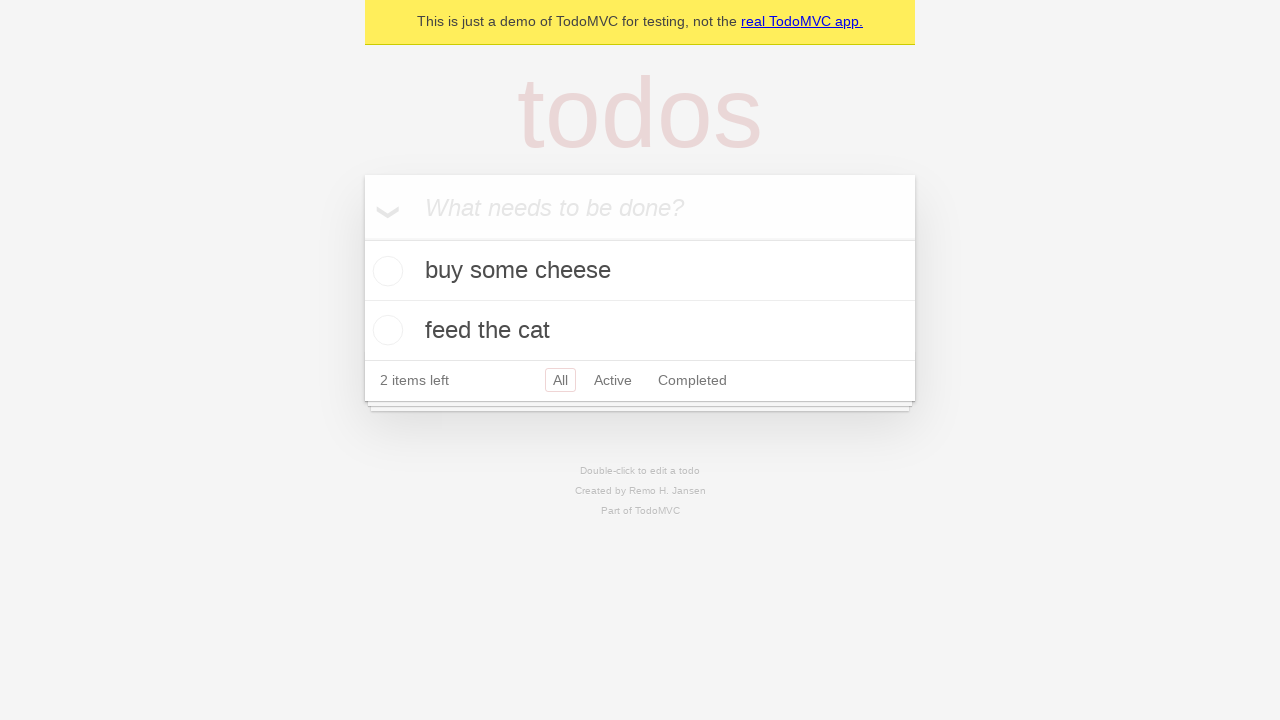

Filled todo input with 'book a doctors appointment' on internal:attr=[placeholder="What needs to be done?"i]
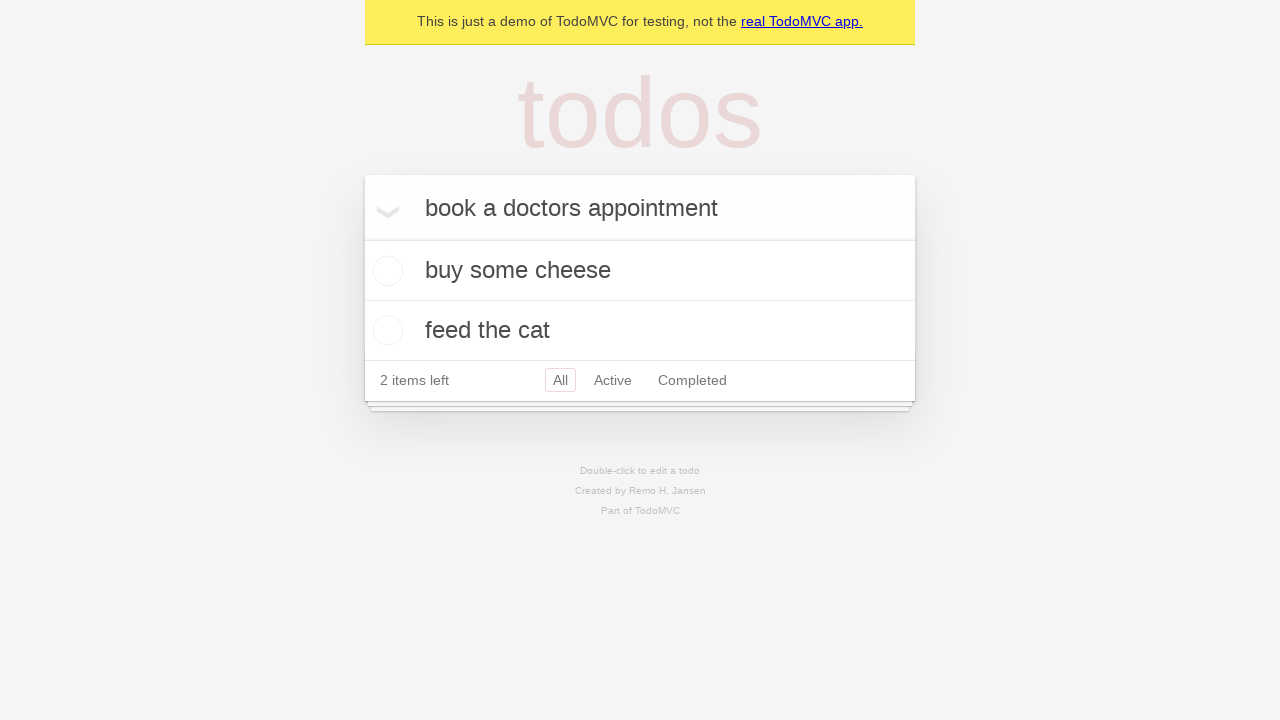

Pressed Enter to add third todo item on internal:attr=[placeholder="What needs to be done?"i]
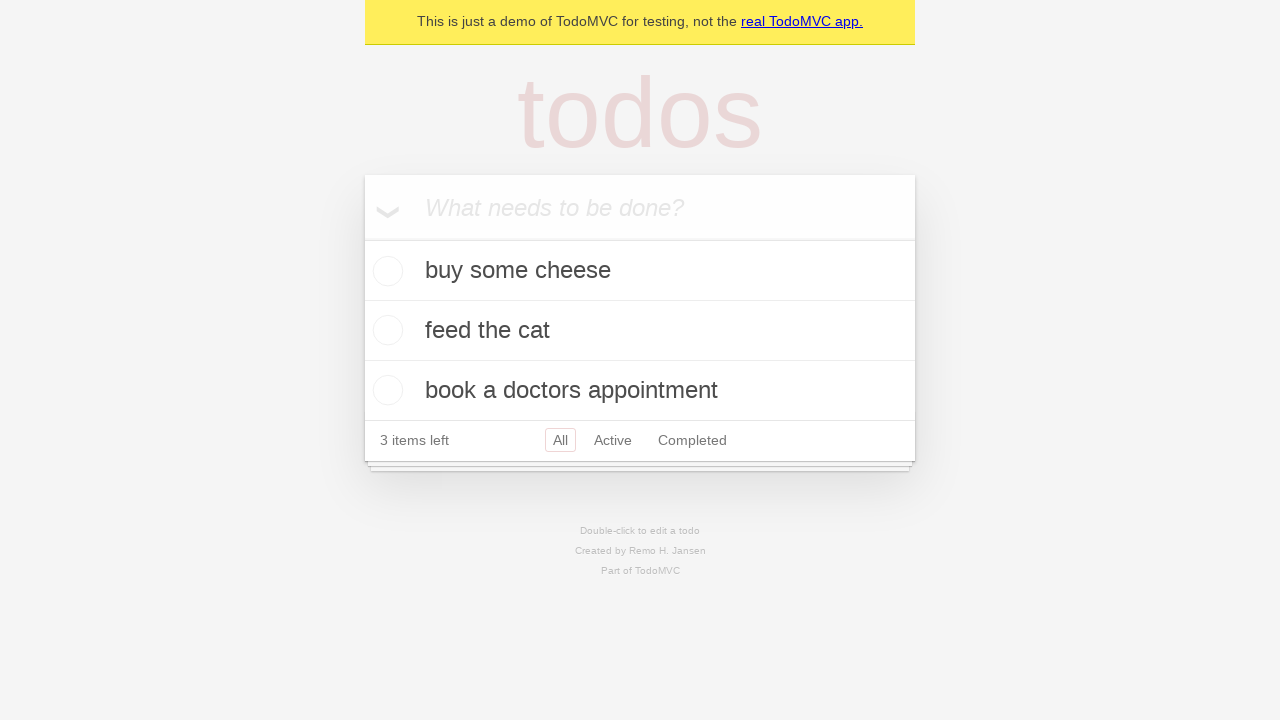

Checked the second todo item 'feed the cat' at (385, 330) on internal:testid=[data-testid="todo-item"s] >> nth=1 >> internal:role=checkbox
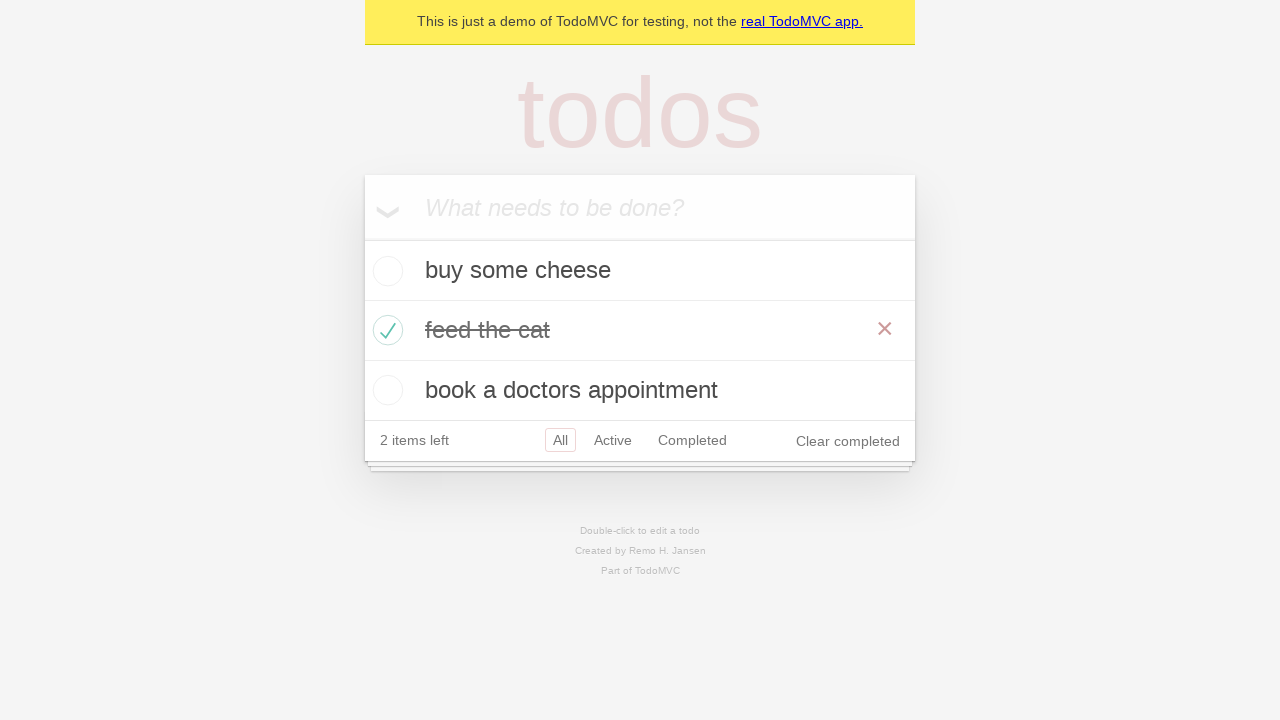

Clicked 'Active' filter to show only active todos at (613, 440) on internal:role=link[name="Active"i]
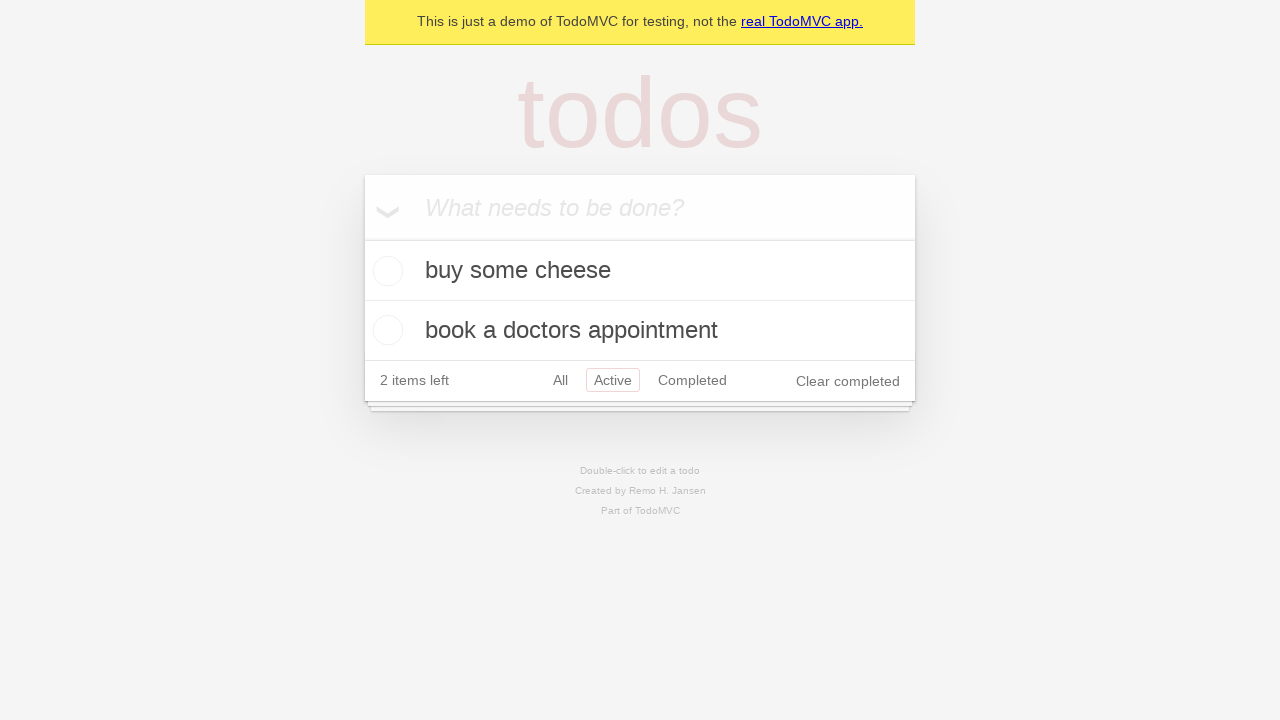

Clicked 'Completed' filter to show only completed todos at (692, 380) on internal:role=link[name="Completed"i]
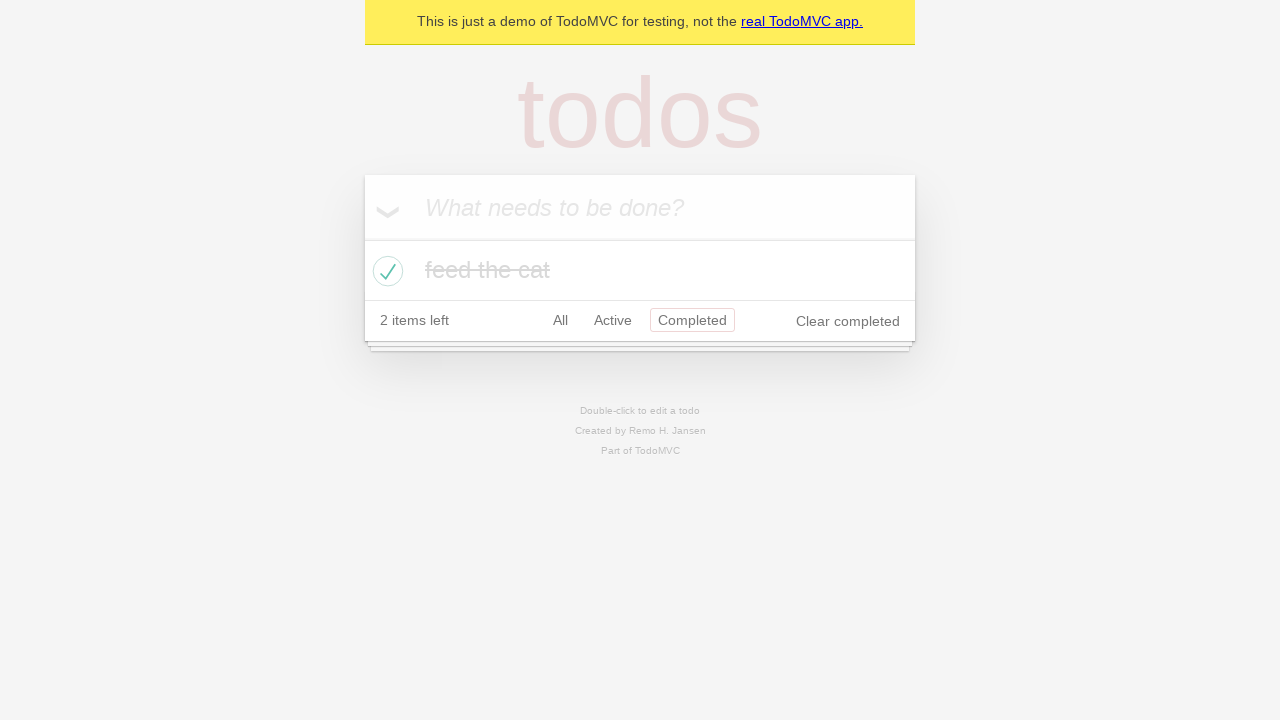

Clicked 'All' filter to display all items regardless of completion status at (560, 320) on internal:role=link[name="All"i]
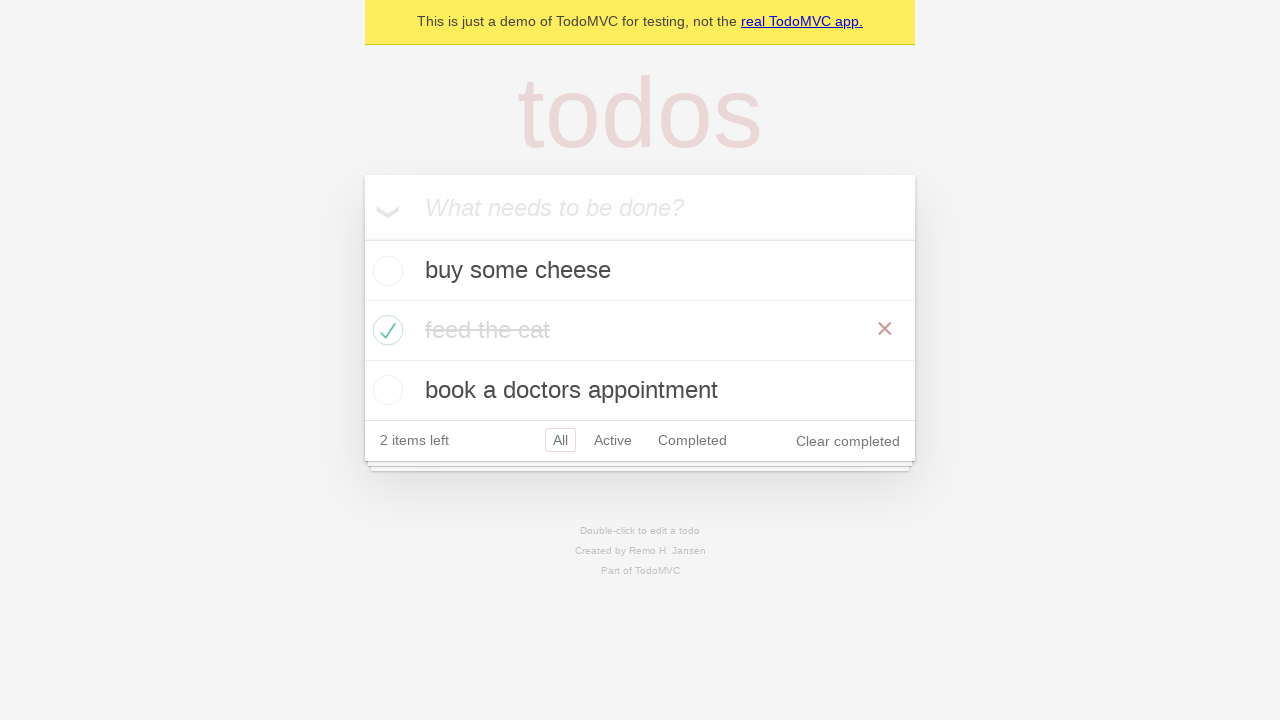

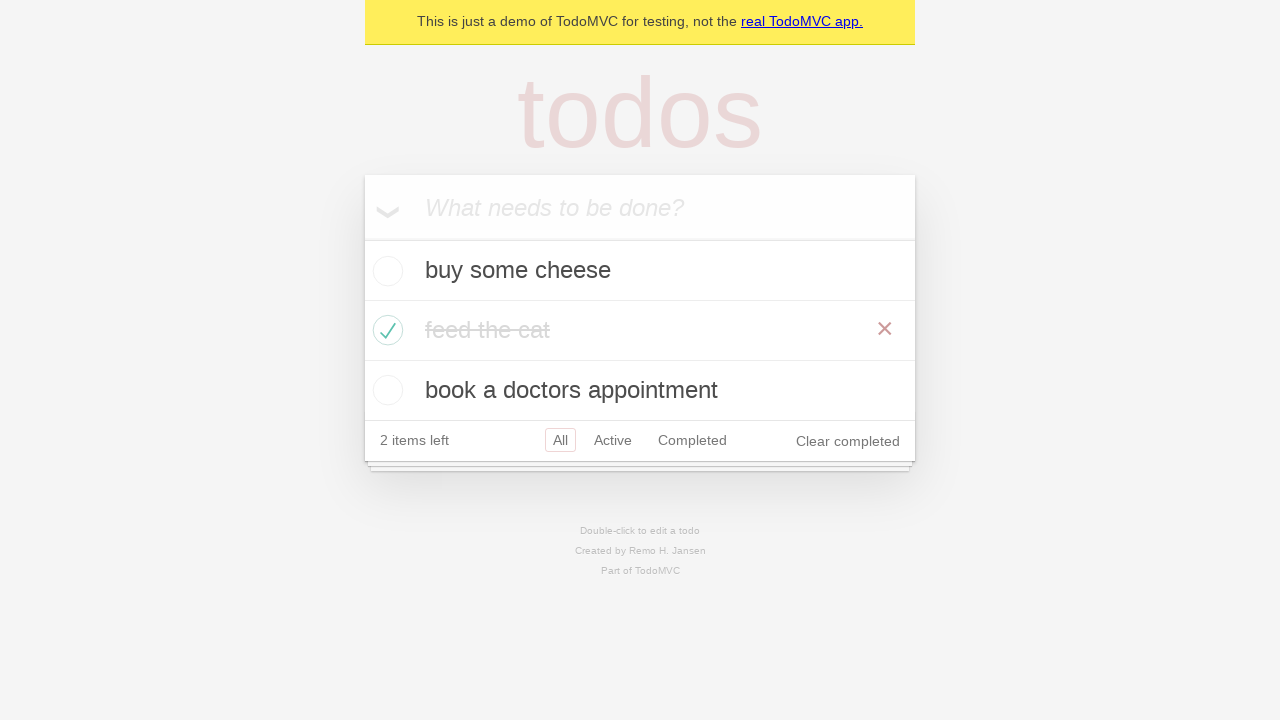